Tests various form elements on an automation practice page including radio buttons, checkboxes, dropdown selection, and alert handling

Starting URL: https://www.rahulshettyacademy.com/AutomationPractice/

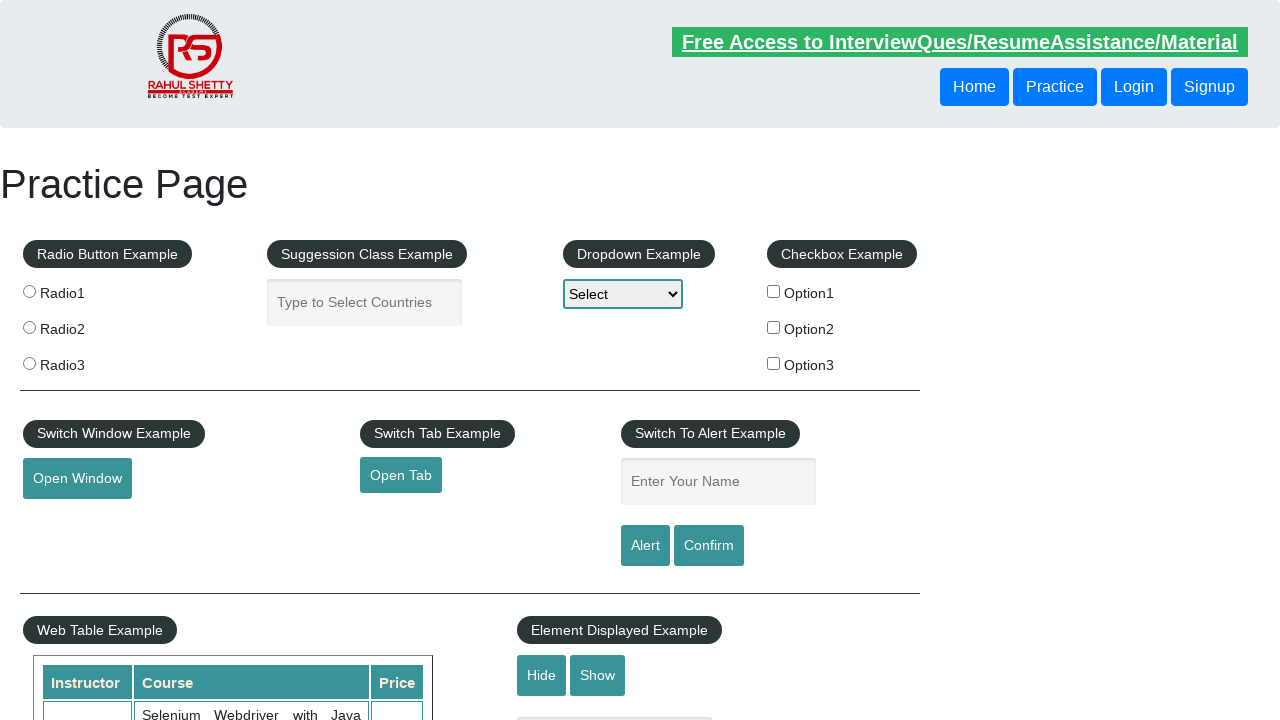

Located all radio button elements
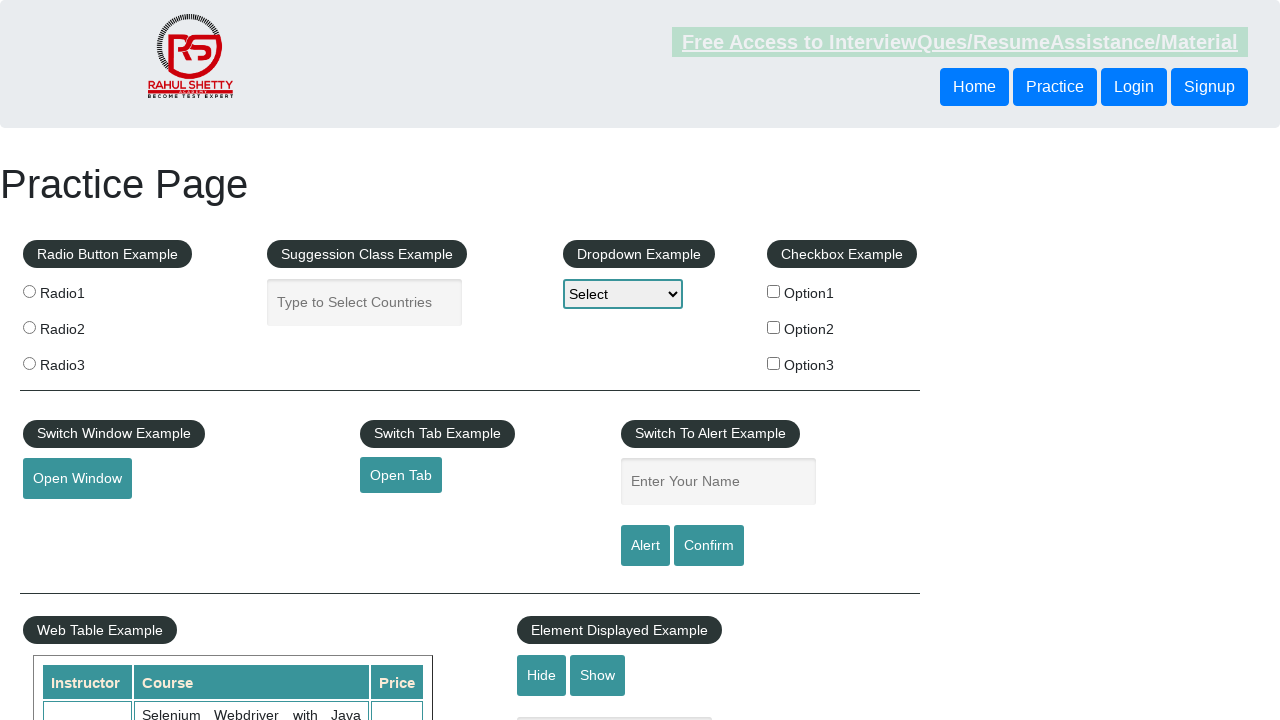

Checking radio button 0
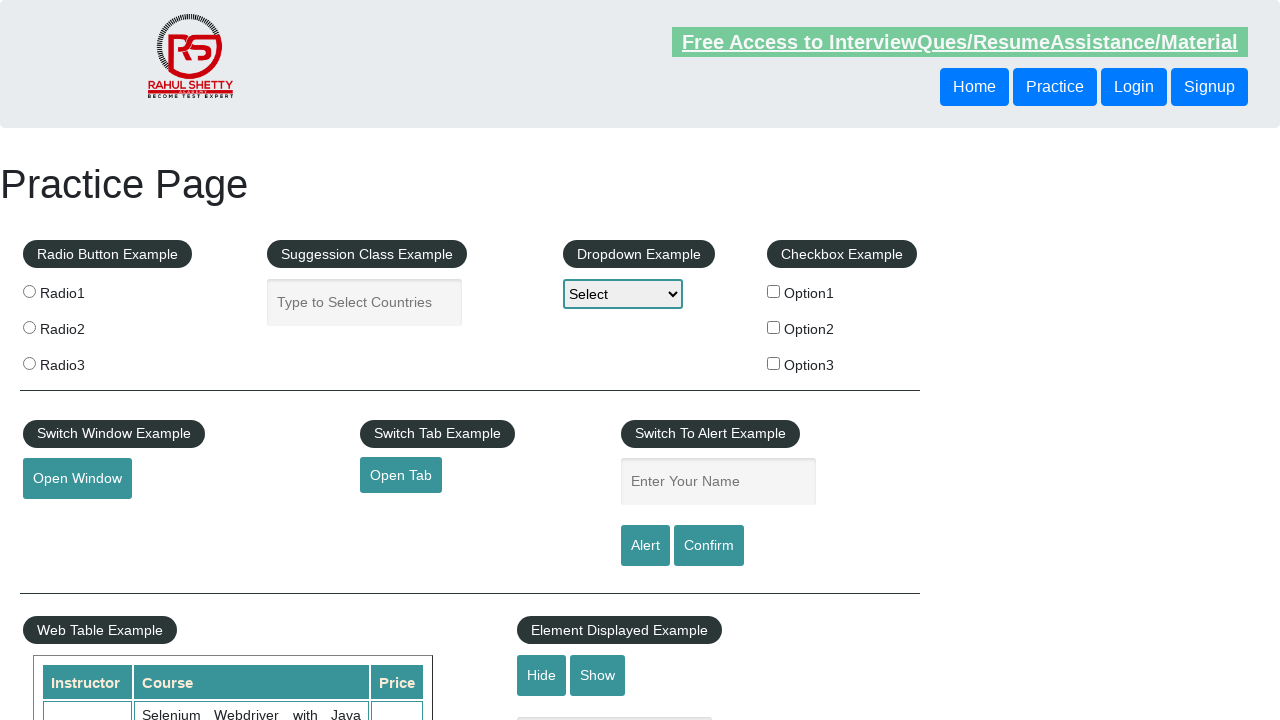

Checking radio button 1
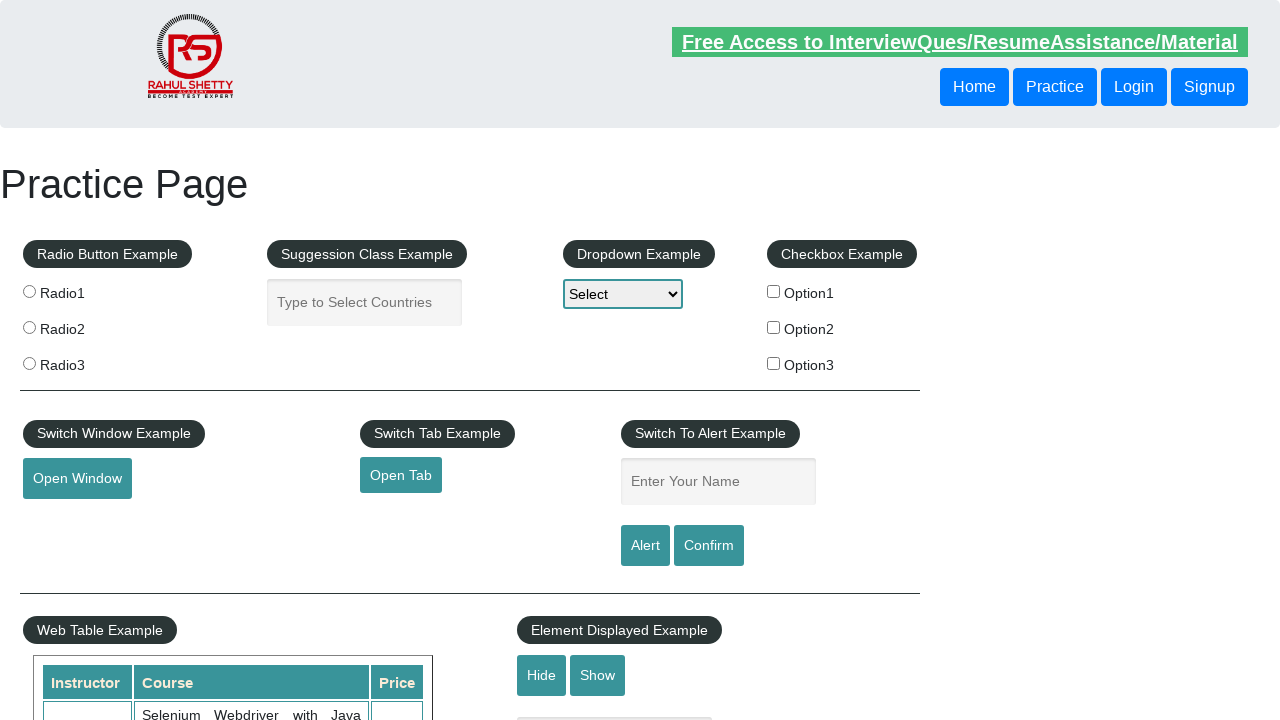

Checking radio button 2
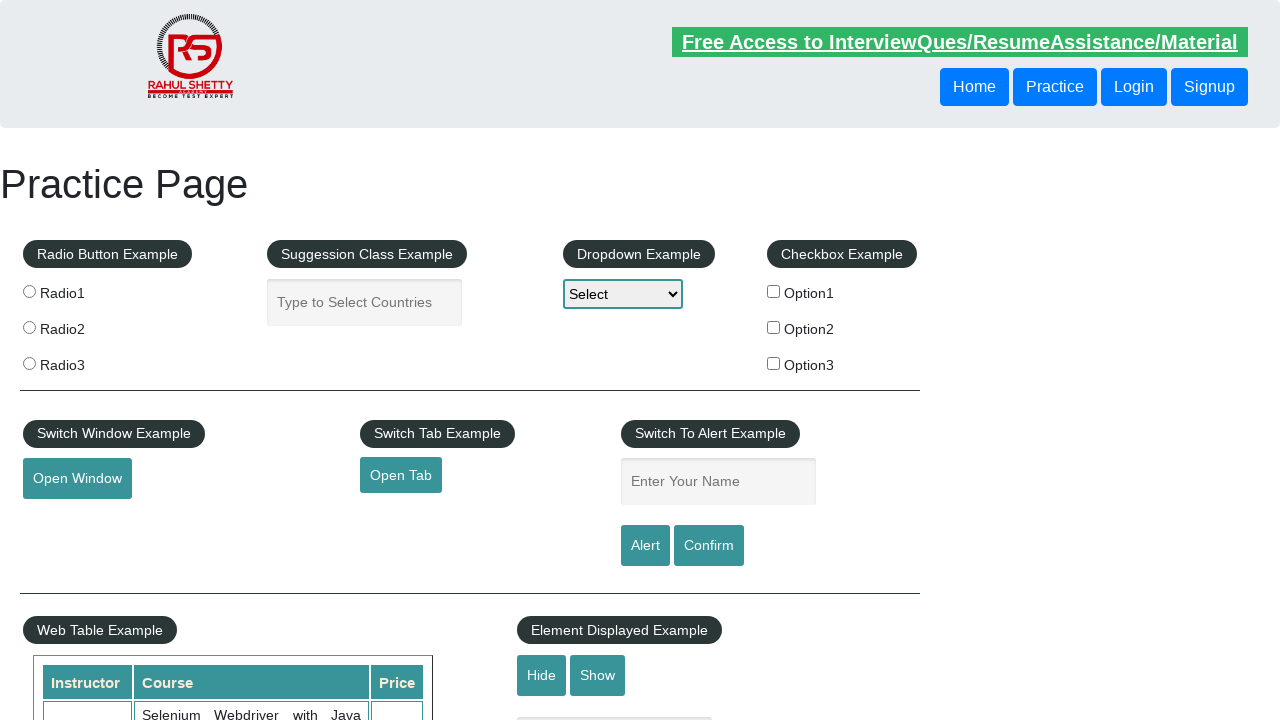

Clicked radio button option 3 at (29, 363) on input[type='radio'] >> nth=2
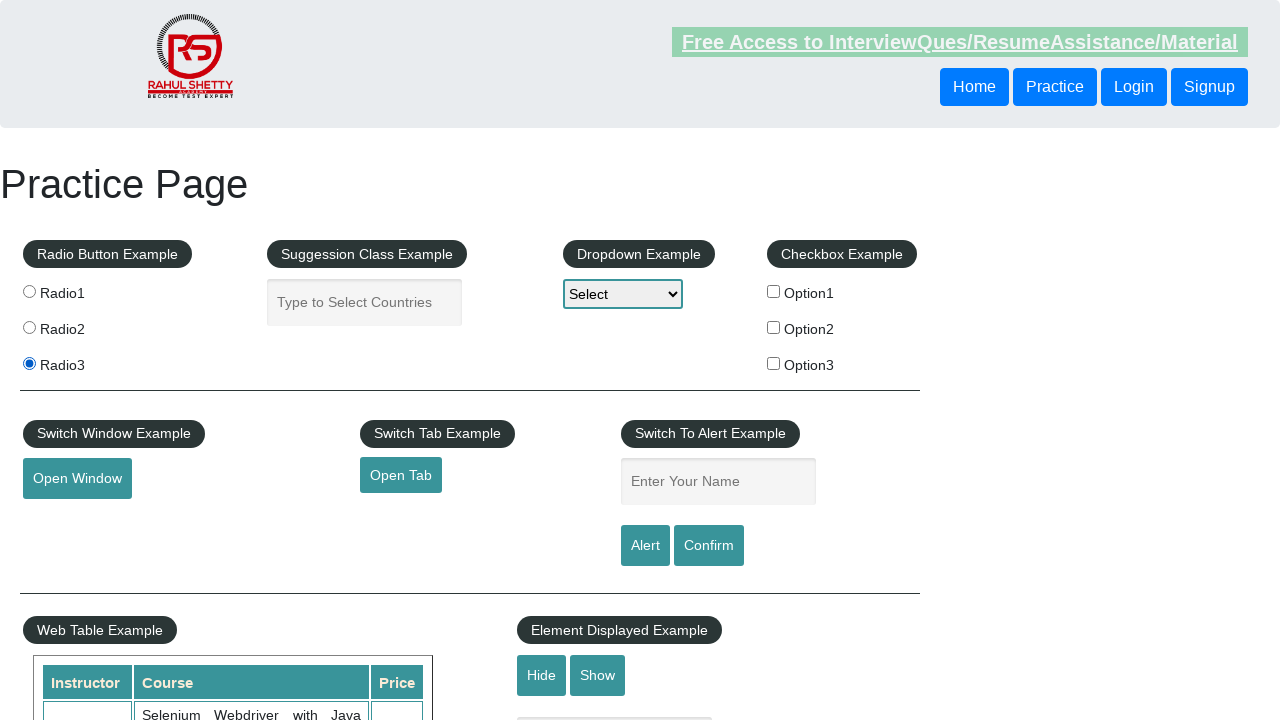

Located all checkbox elements
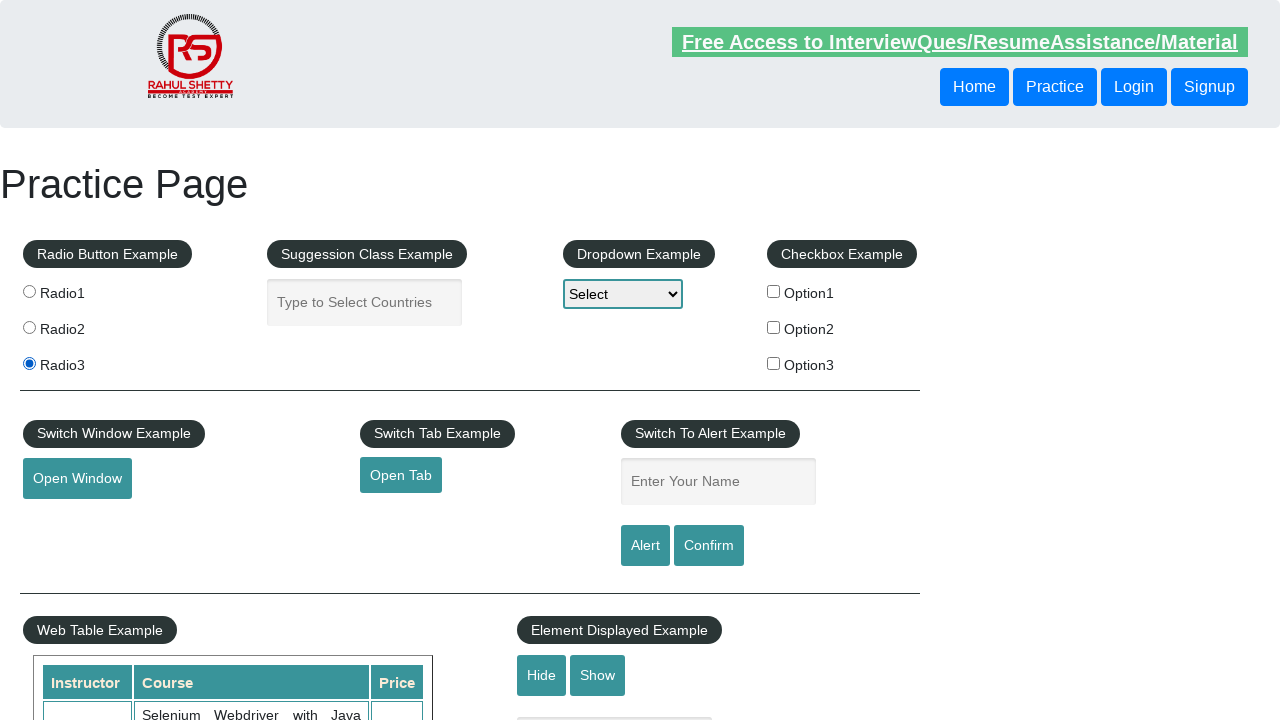

Checking checkbox 0
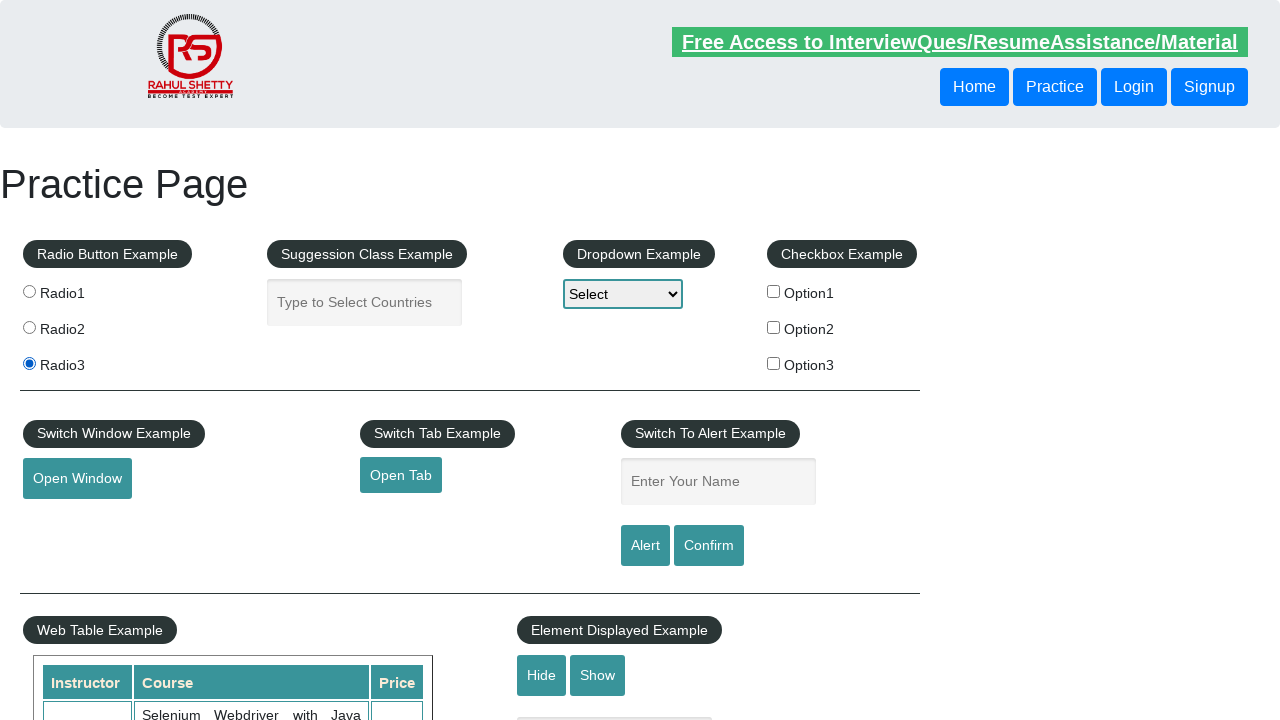

Checking checkbox 1
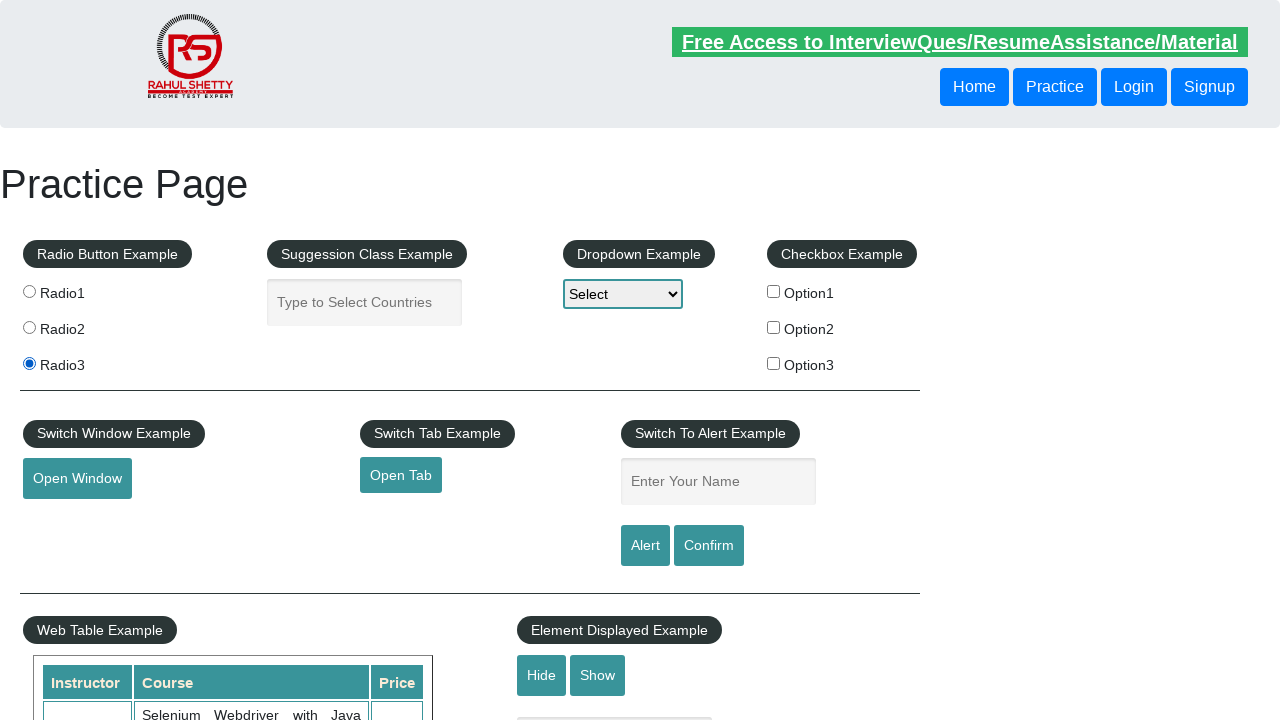

Checking checkbox 2
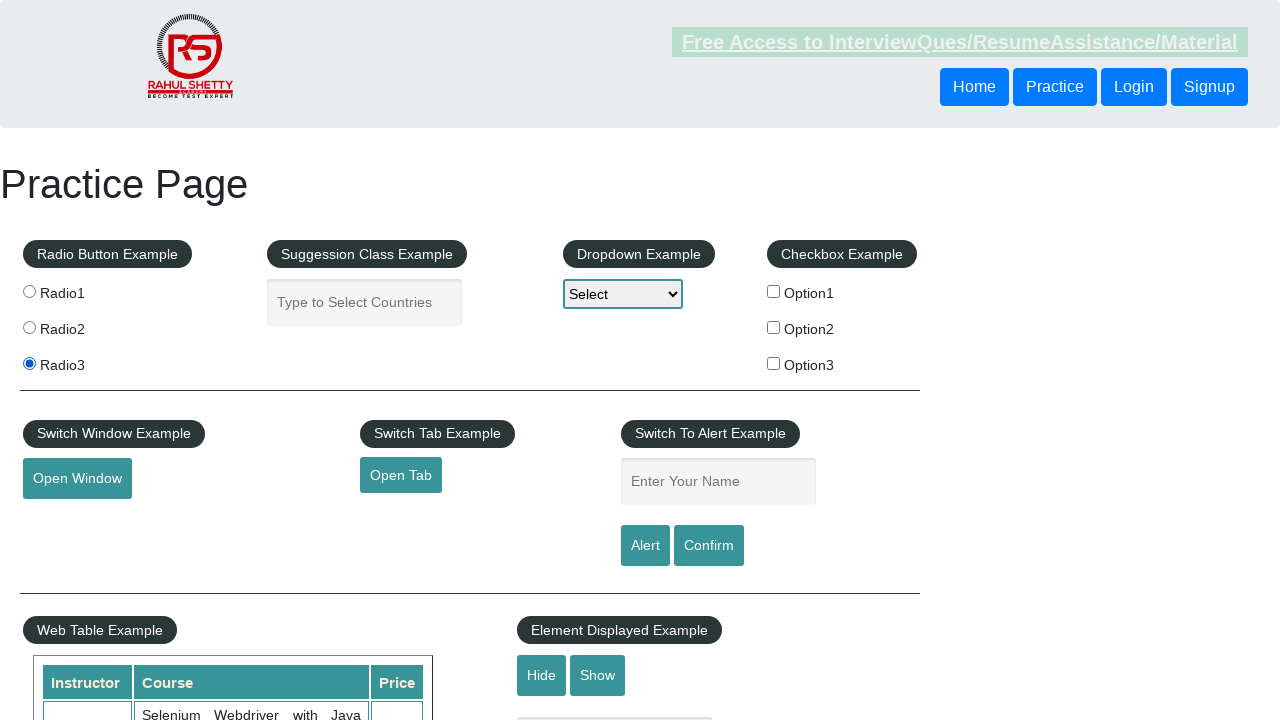

Clicked checkbox option 3 at (774, 363) on input[type='checkbox'] >> nth=2
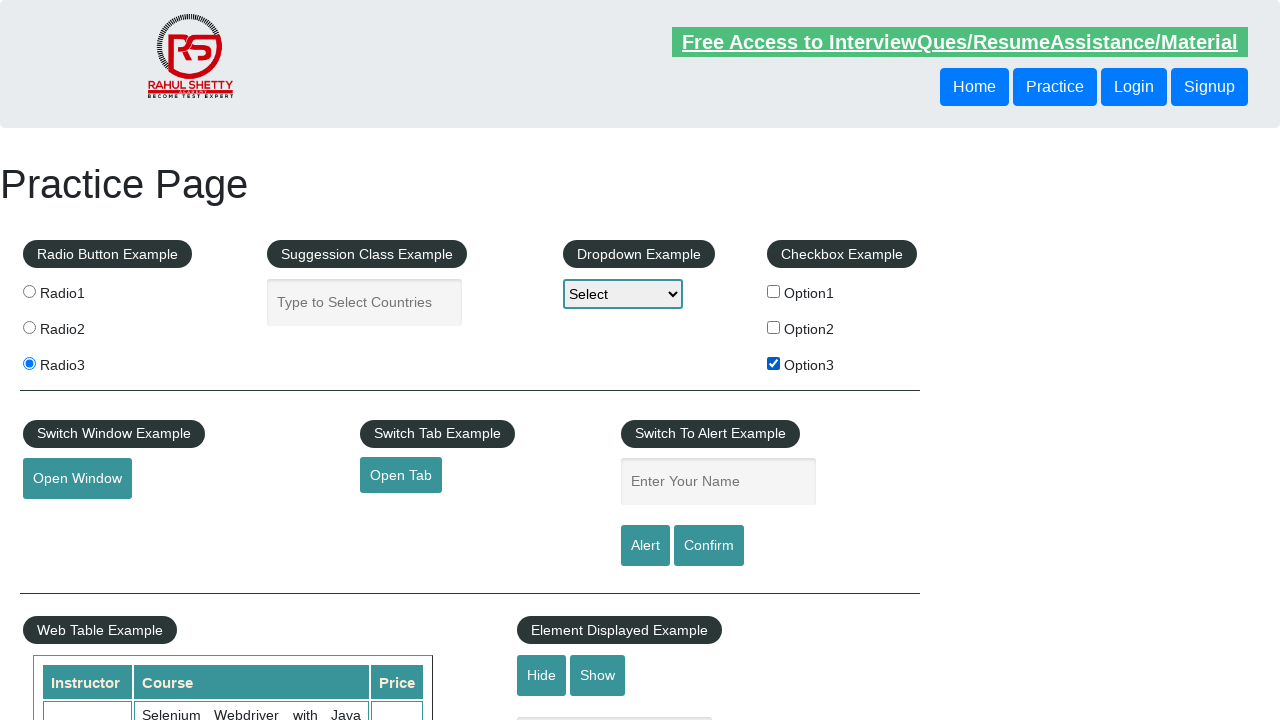

Clicked dropdown to open options at (623, 294) on #dropdown-class-example
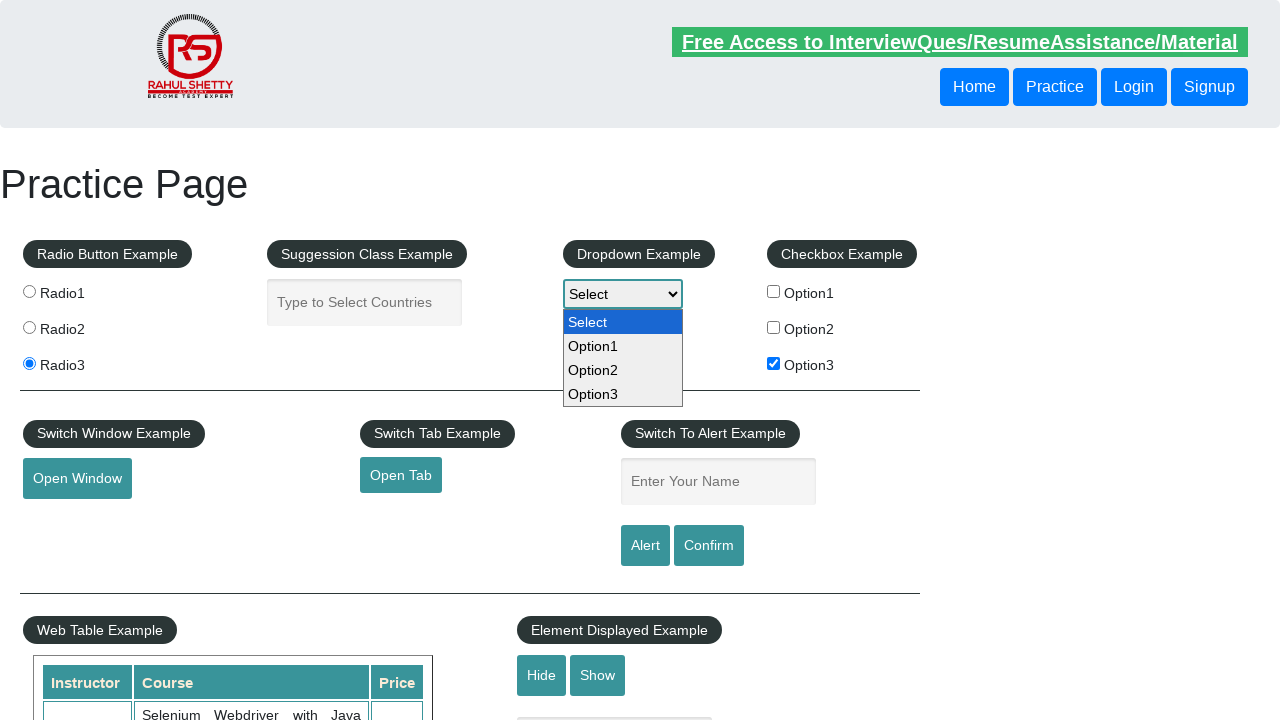

Selected option 2 from dropdown on #dropdown-class-example
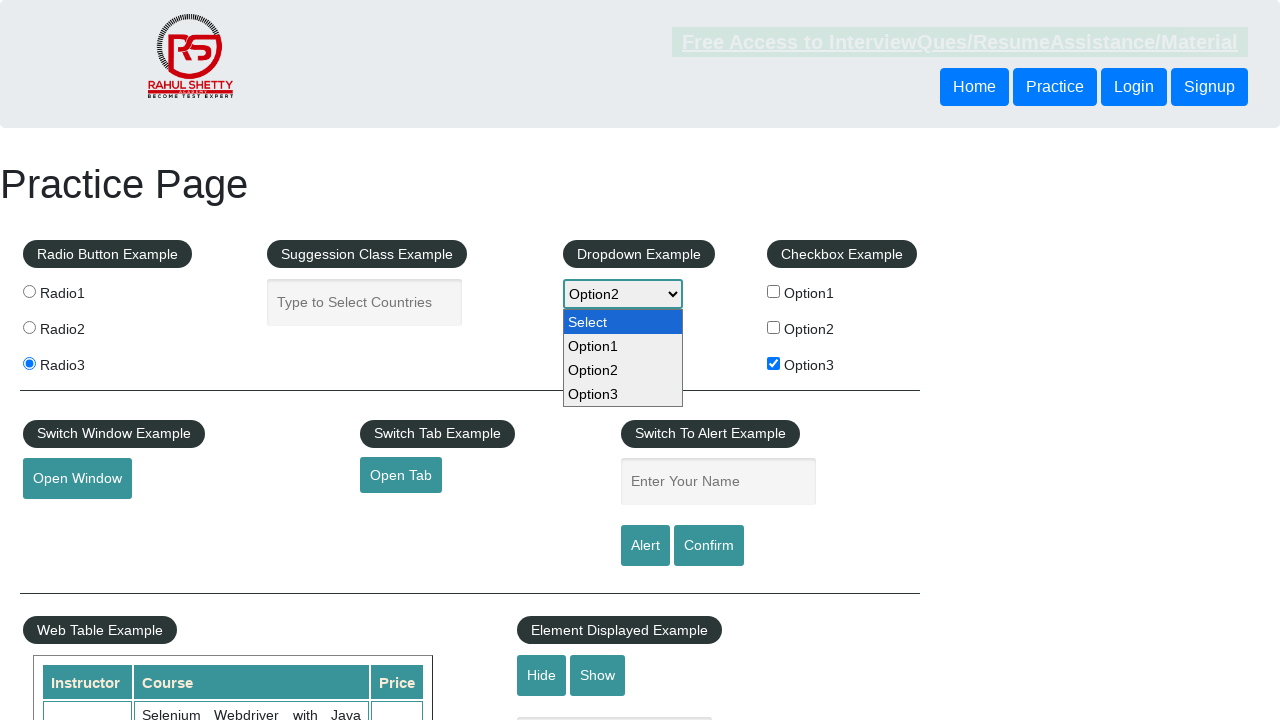

Filled name field with 'John Smith' on #name
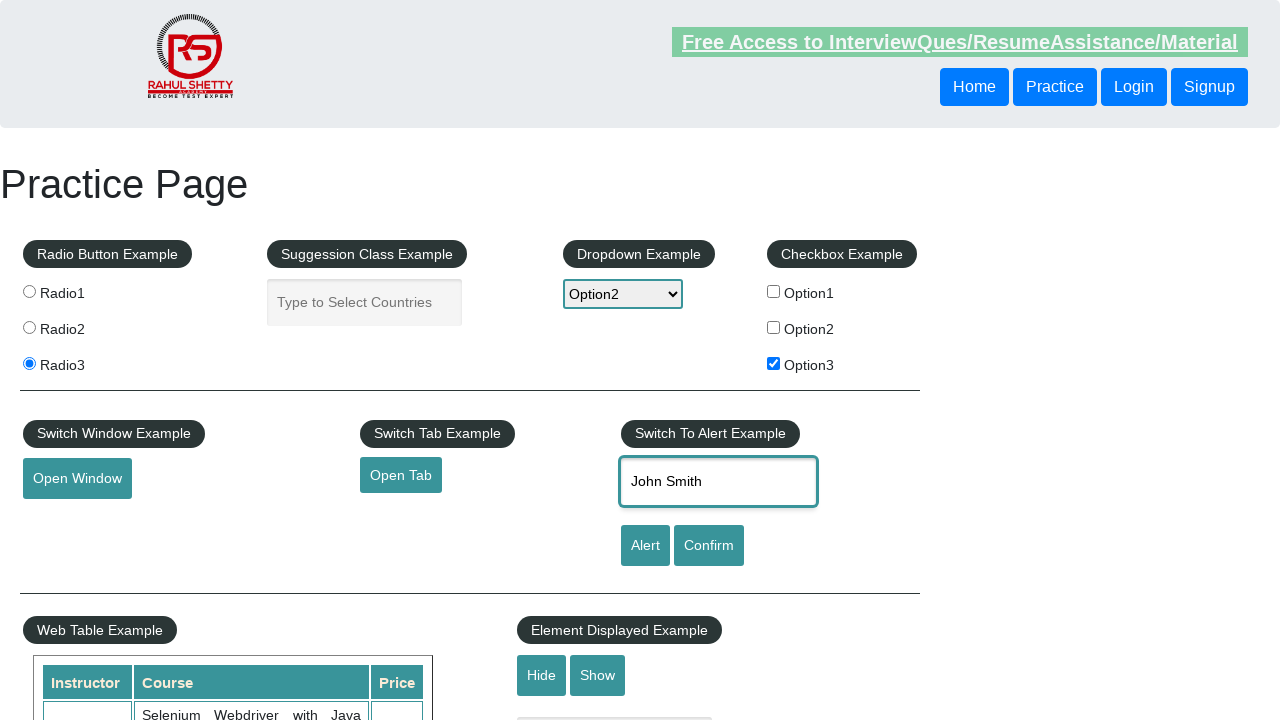

Set up dialog handler to accept alerts
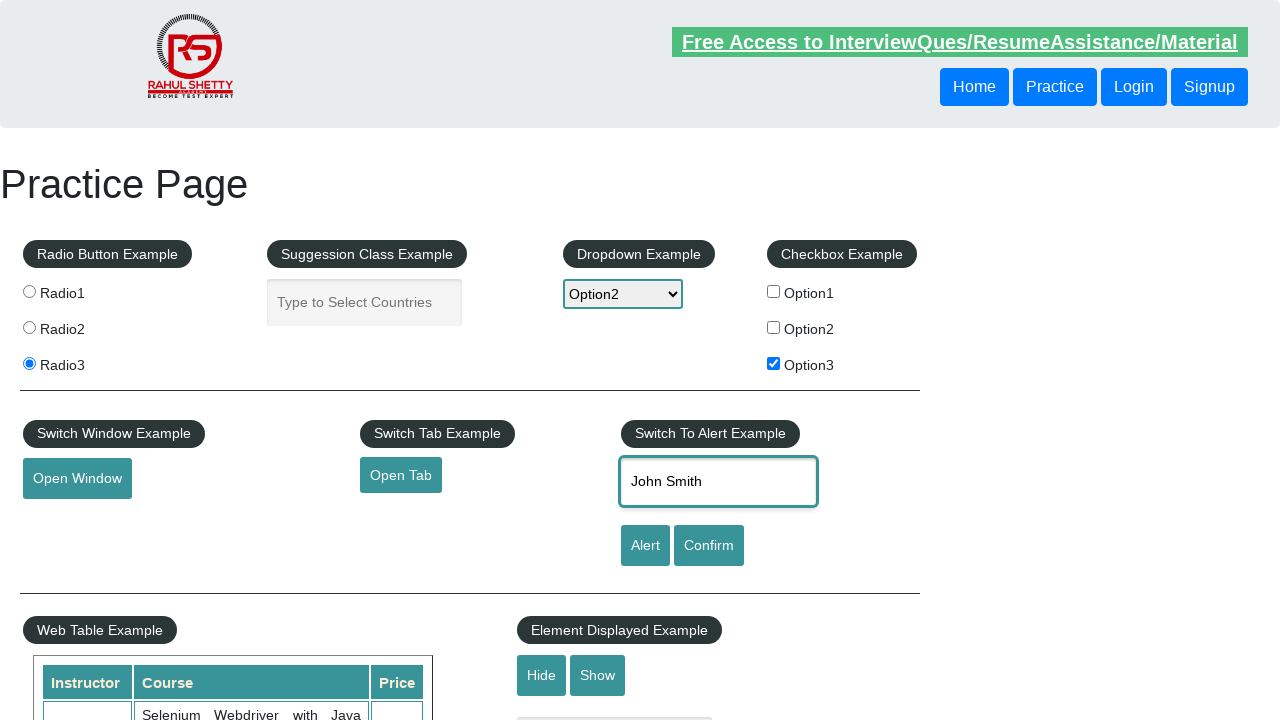

Clicked alert button to trigger alert dialog at (645, 546) on #alertbtn
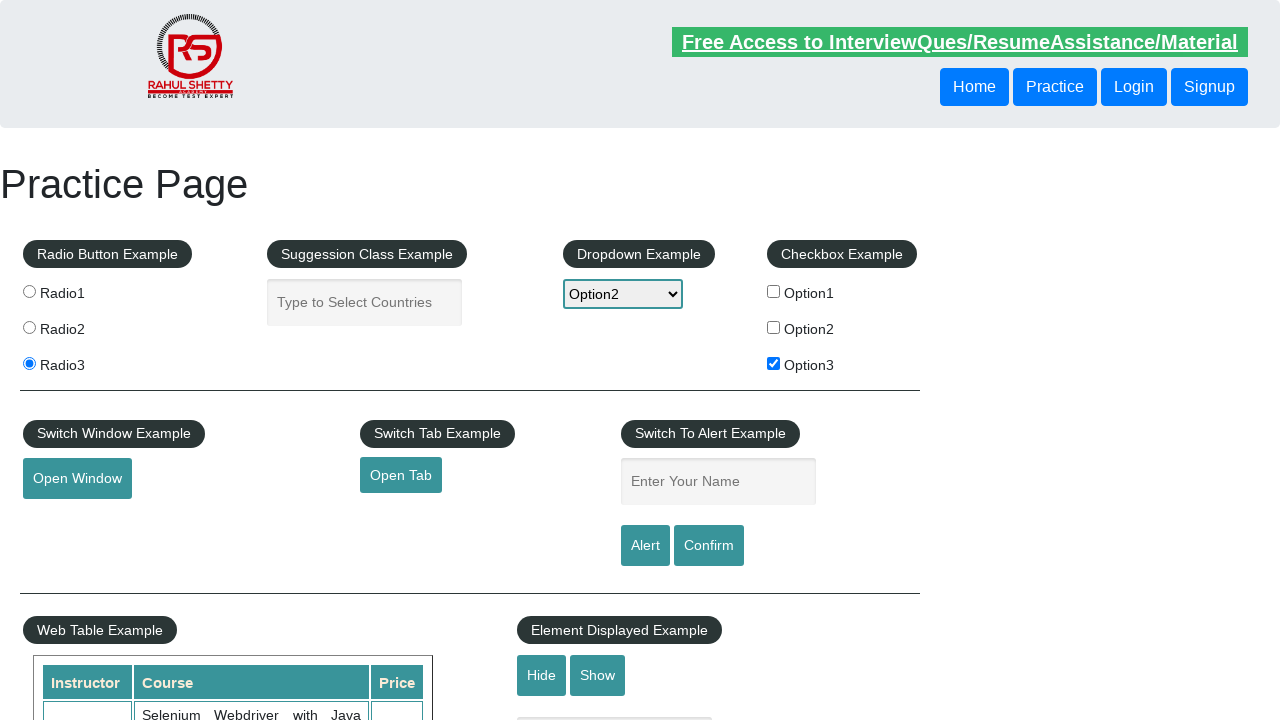

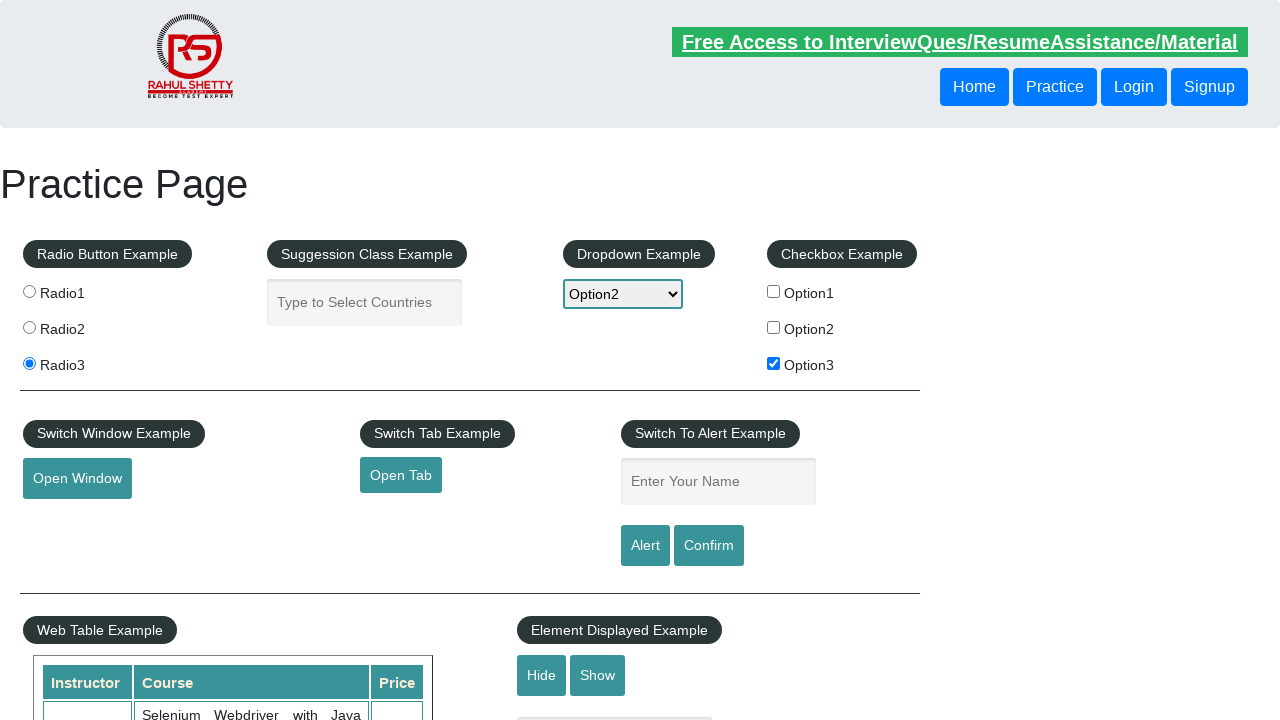